Tests filtering tasks by status - adds tasks, completes one, then filters by Active and Completed filters

Starting URL: https://todomvc.com/examples/react/dist

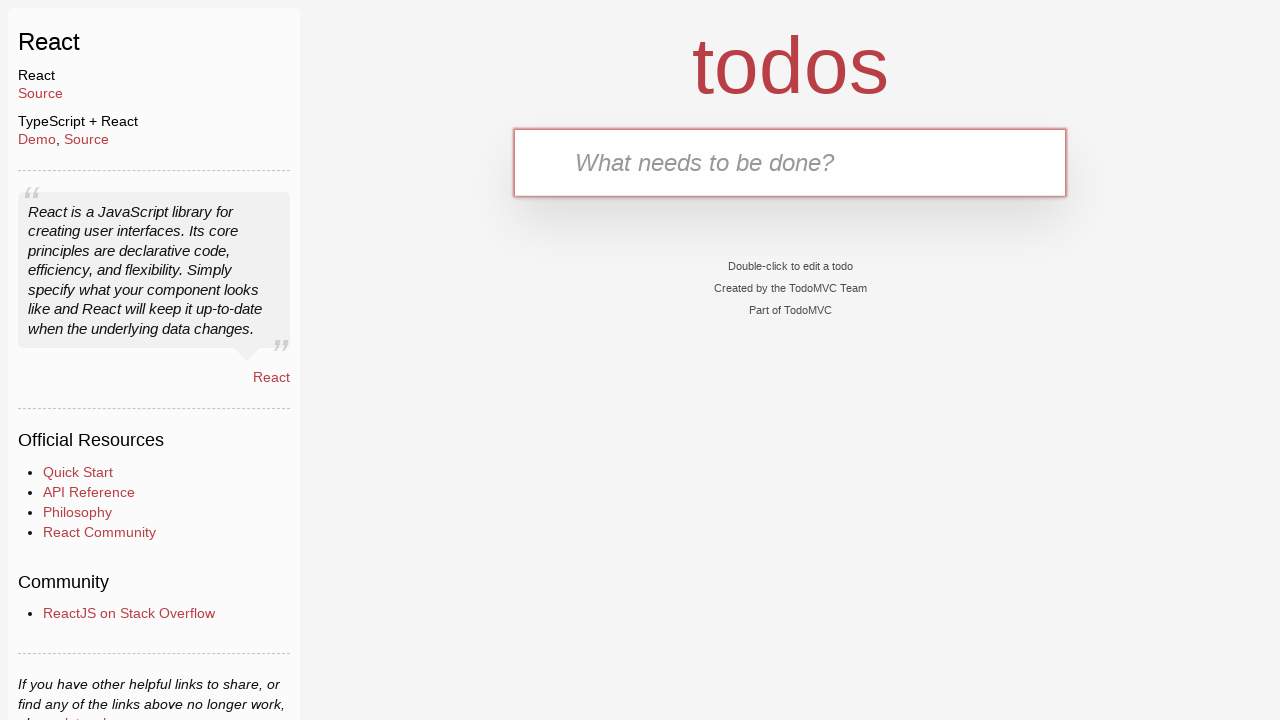

Filled task input with 'Task 1' on input[placeholder='What needs to be done?']
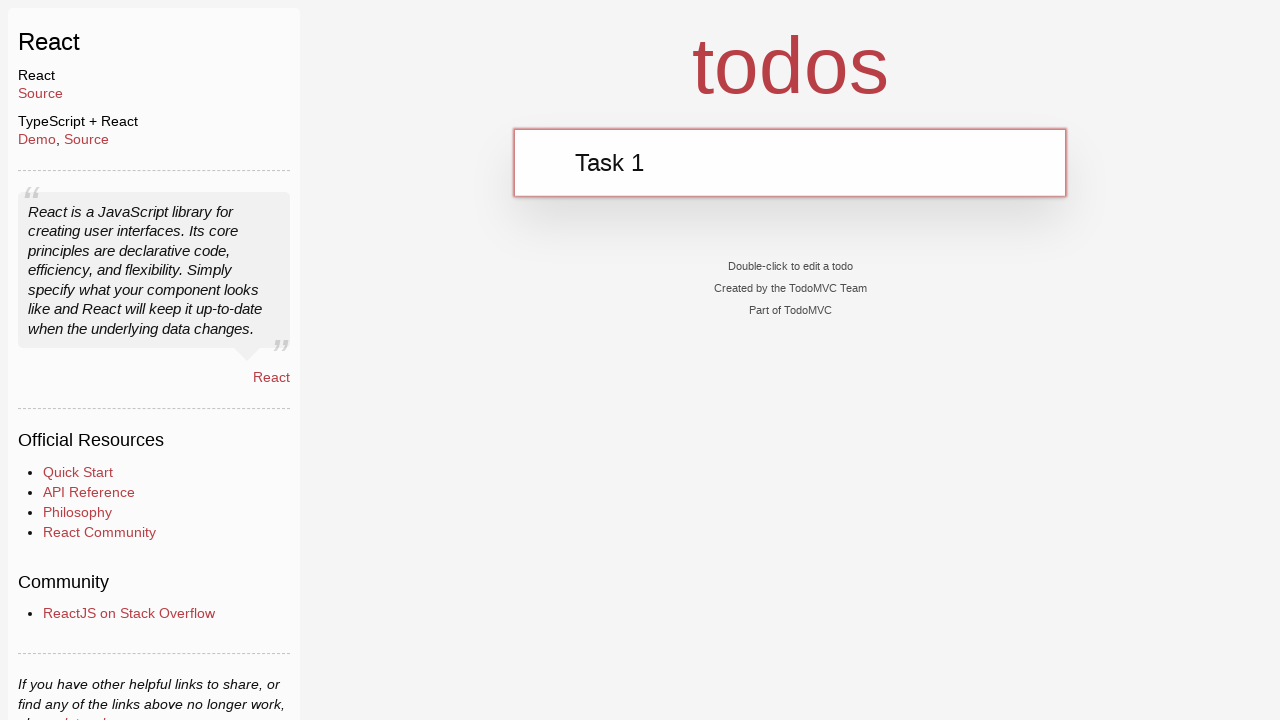

Pressed Enter to add Task 1 on input[placeholder='What needs to be done?']
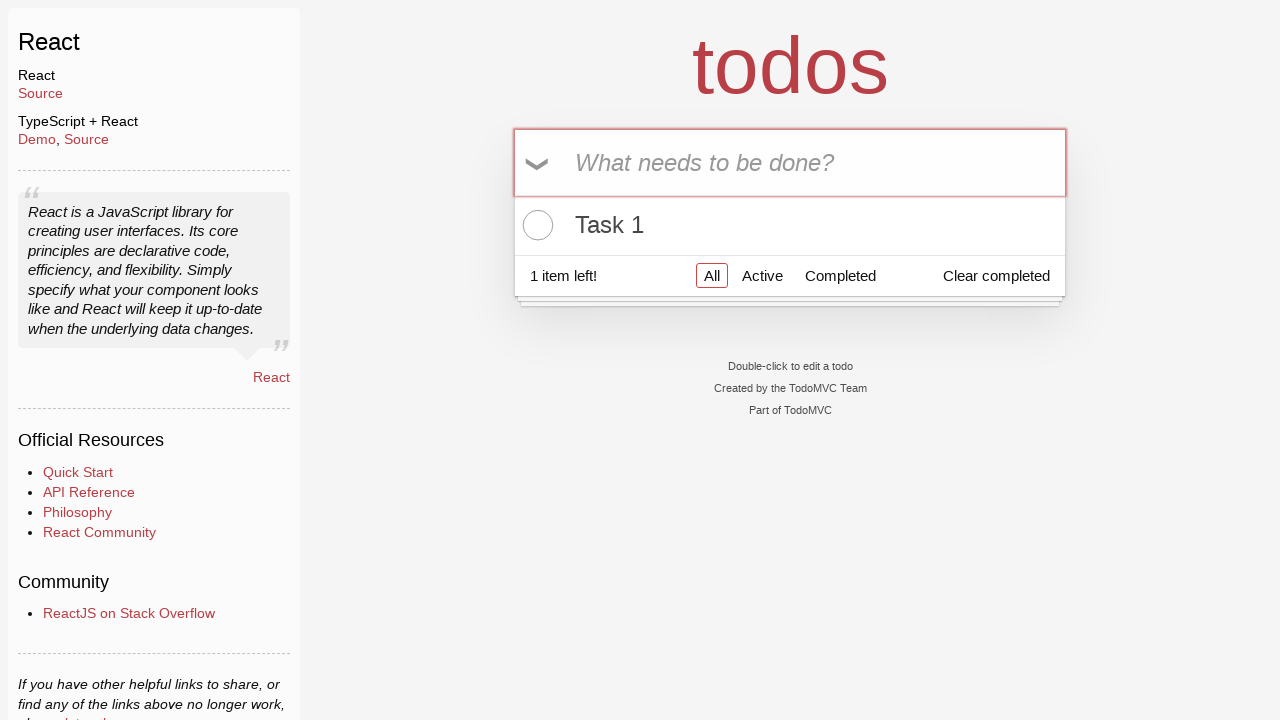

Filled task input with 'Task 2' on input[placeholder='What needs to be done?']
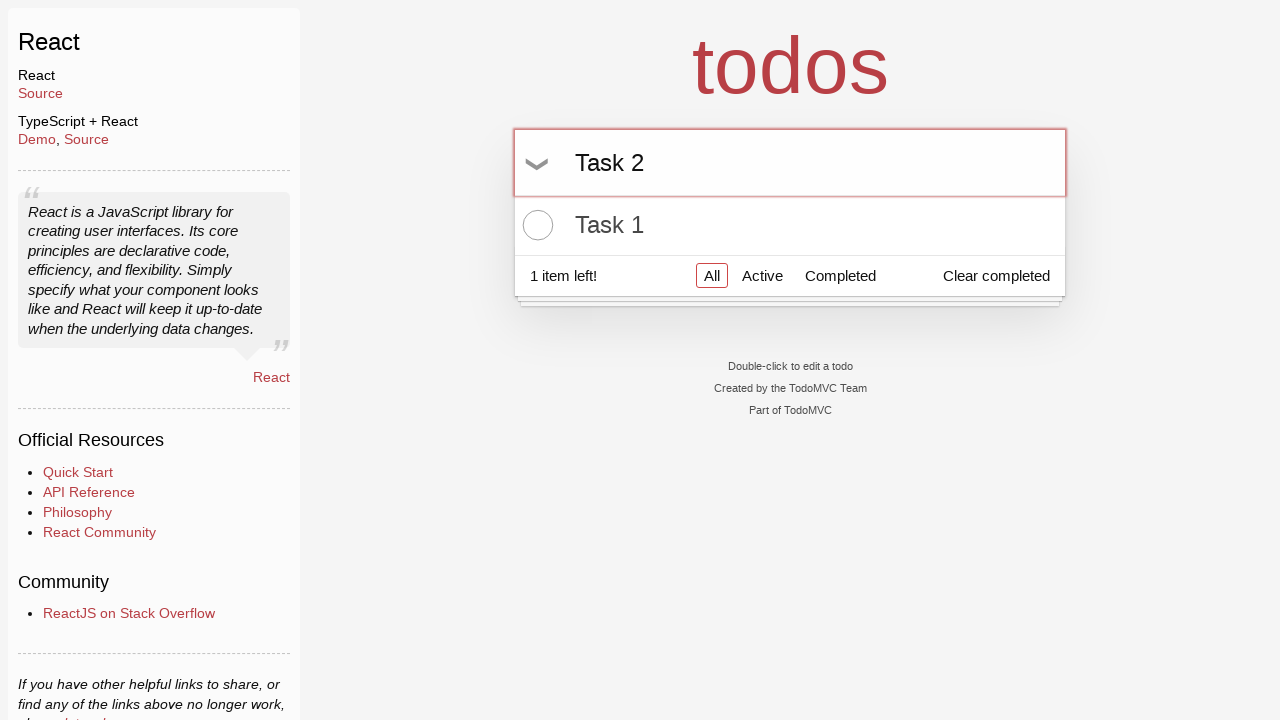

Pressed Enter to add Task 2 on input[placeholder='What needs to be done?']
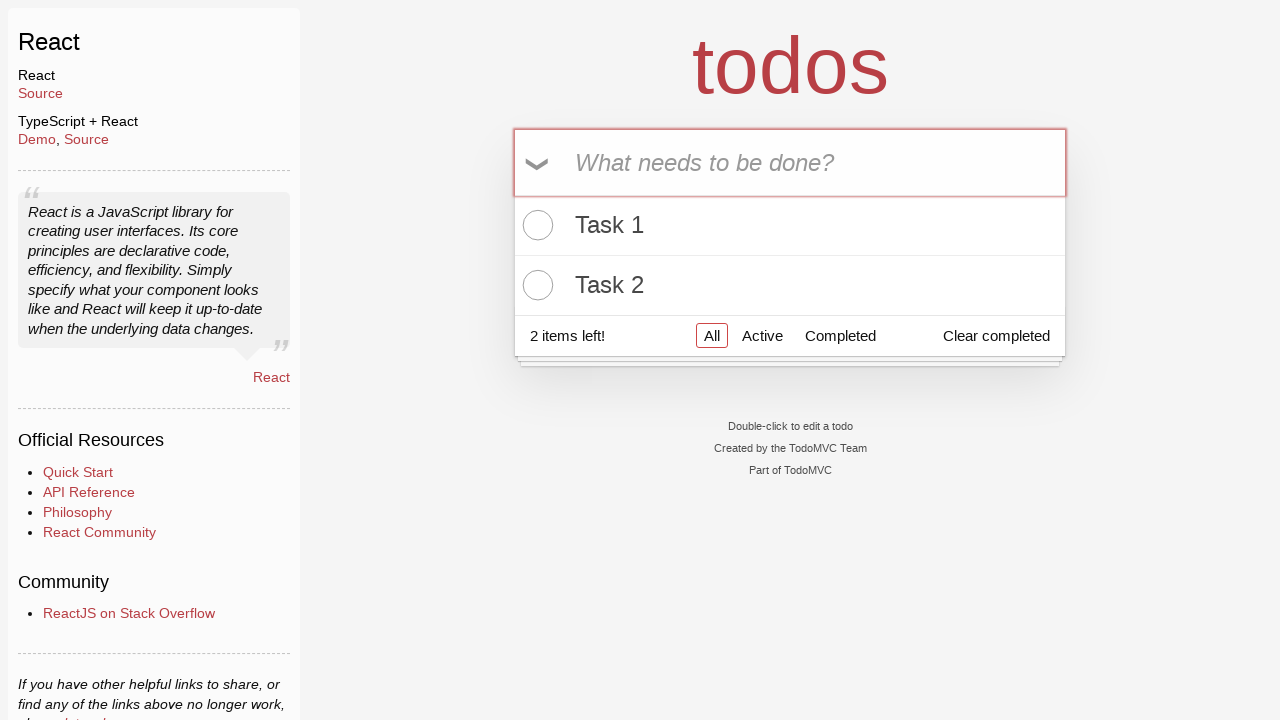

Marked first task as completed at (535, 225) on .toggle >> nth=0
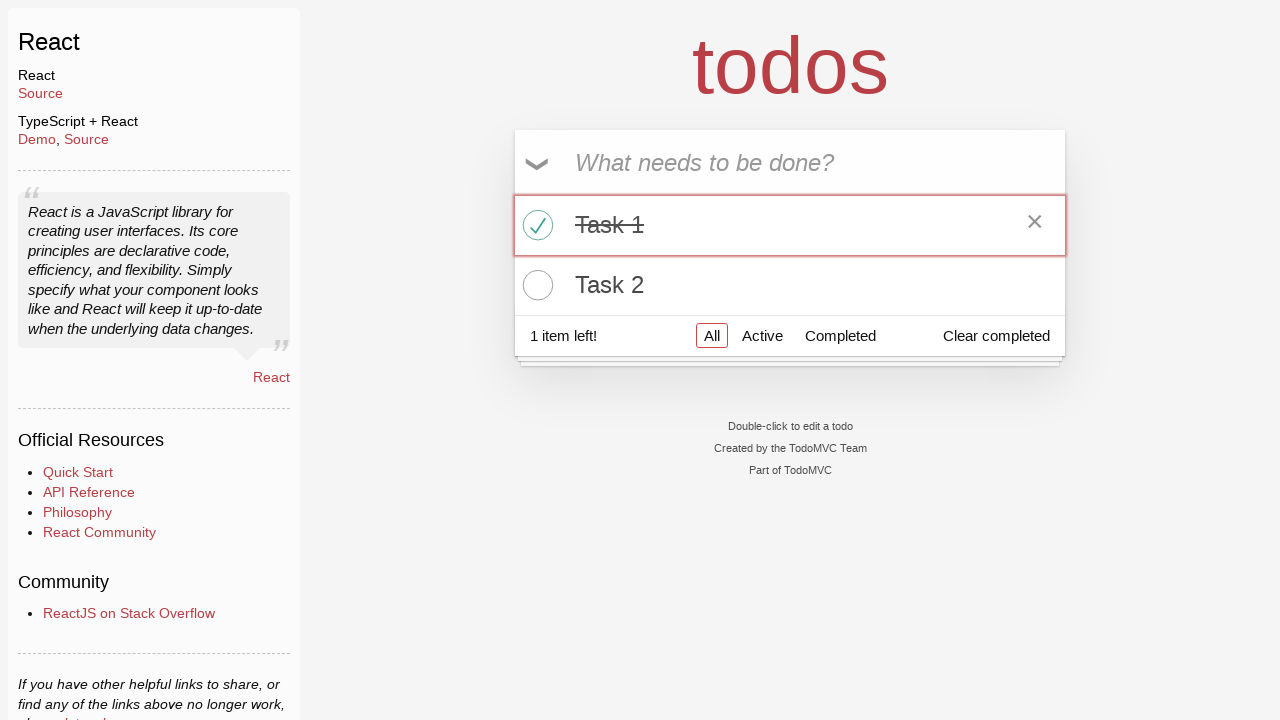

Clicked Active filter to show only active tasks at (762, 335) on text=Active
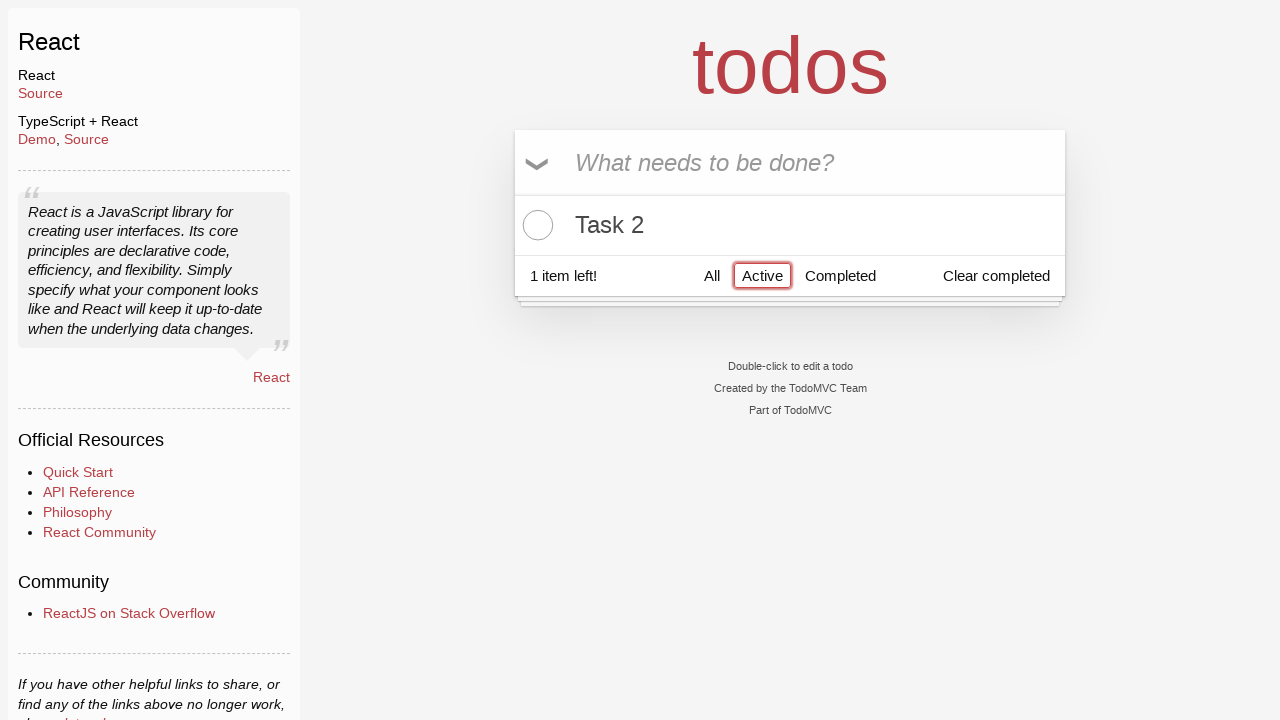

Clicked Completed filter to show only completed tasks at (840, 275) on a:has-text('Completed')
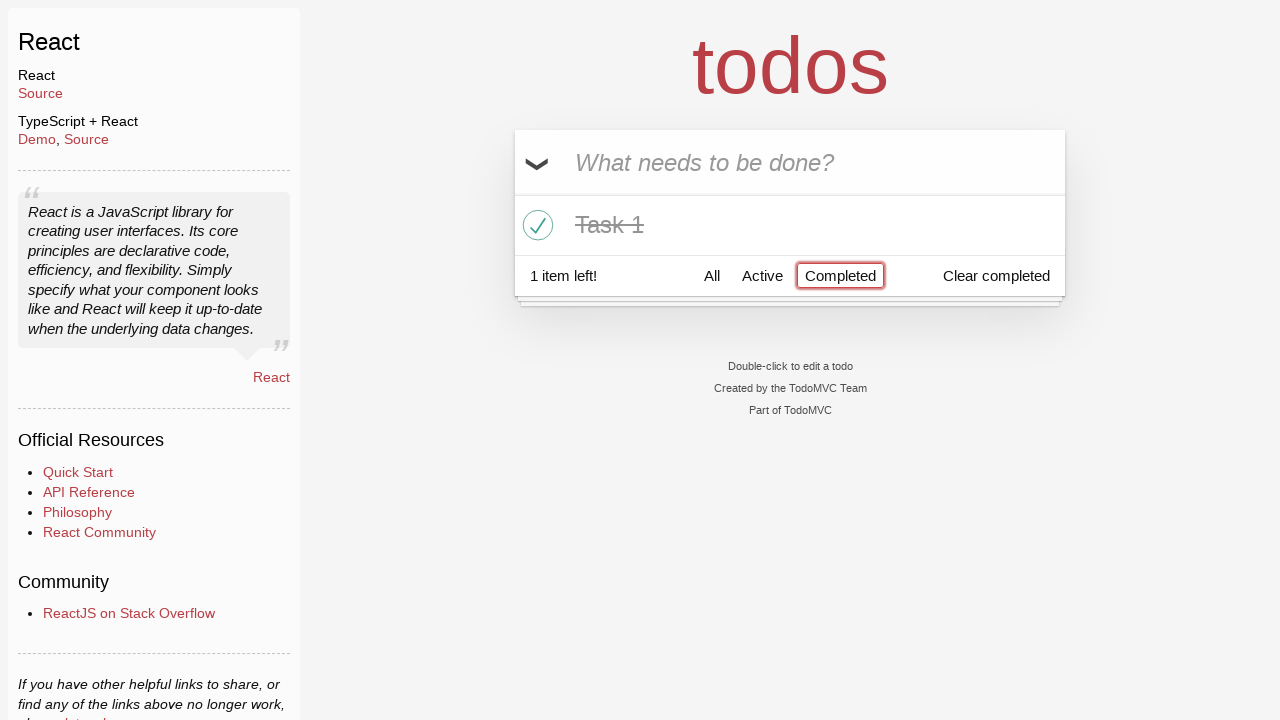

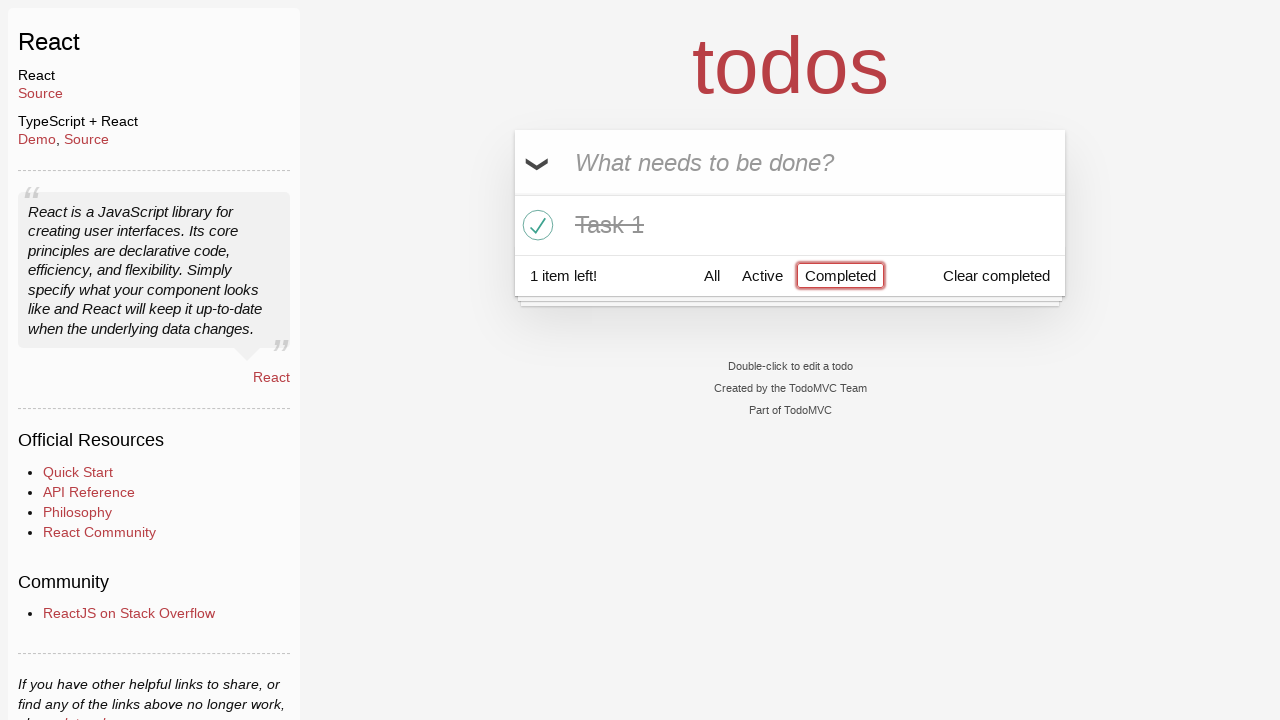